Tests window handling functionality by clicking a link that opens a new window/tab (the OrangeHRM, Inc footer link), then retrieves all window handles to demonstrate multi-window management.

Starting URL: https://opensource-demo.orangehrmlive.com/

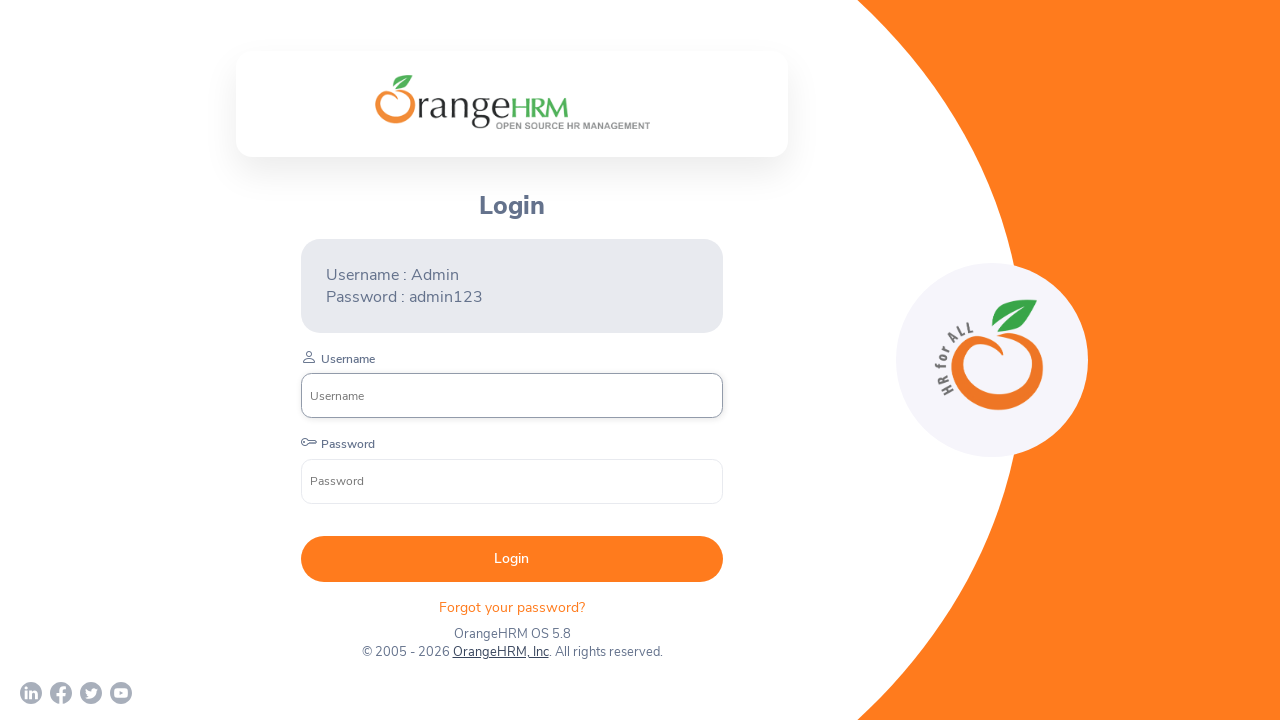

Stored original page reference
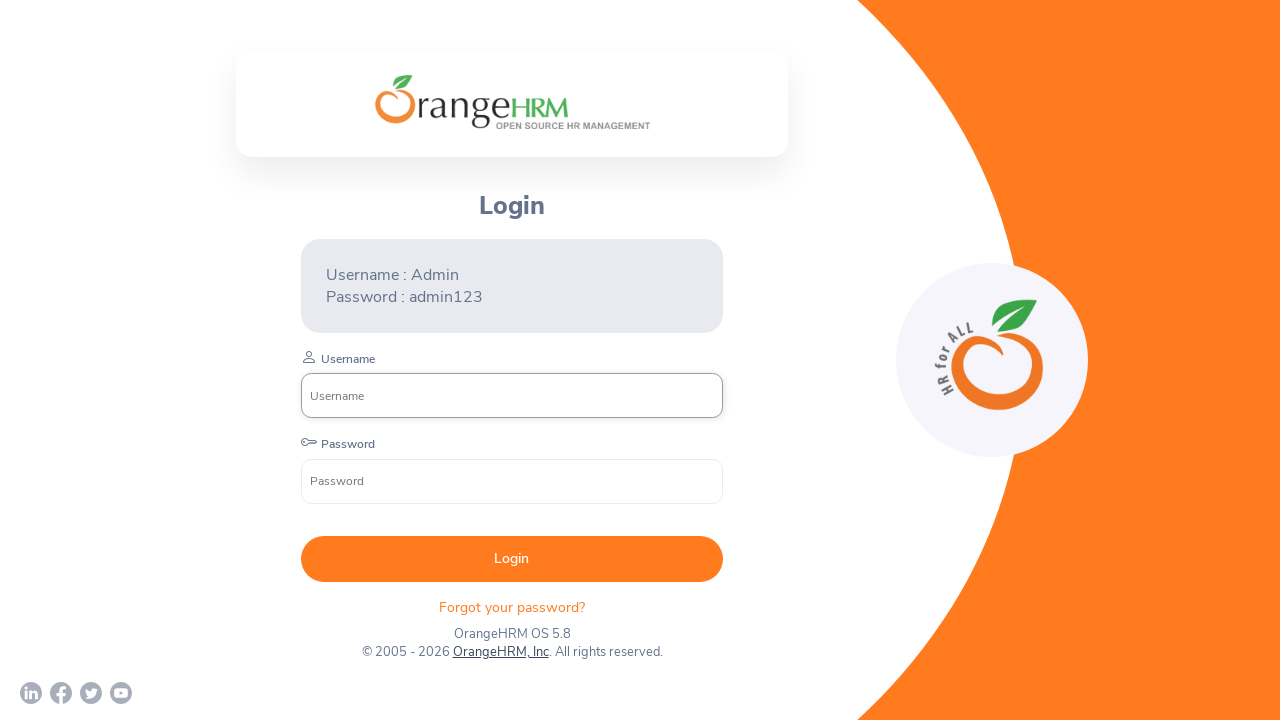

Clicked OrangeHRM, Inc footer link to open new window at (500, 652) on xpath=//*[text()='OrangeHRM, Inc']
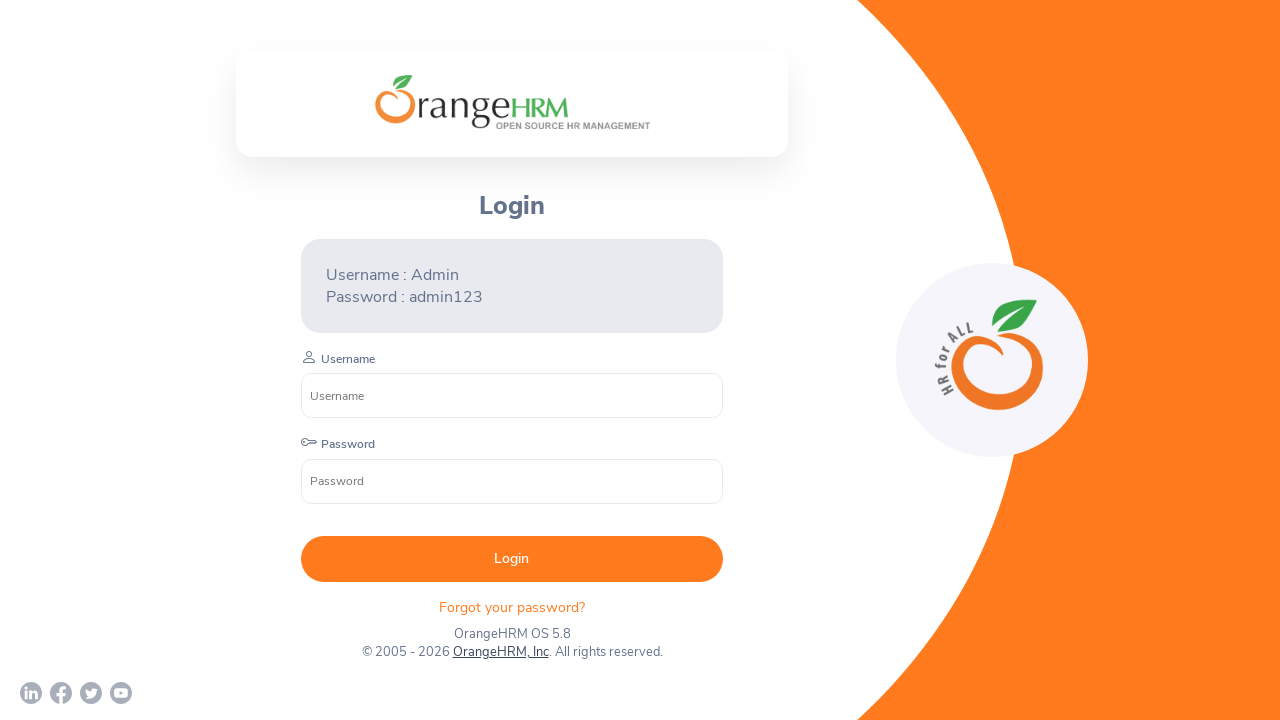

Retrieved new page/window handle
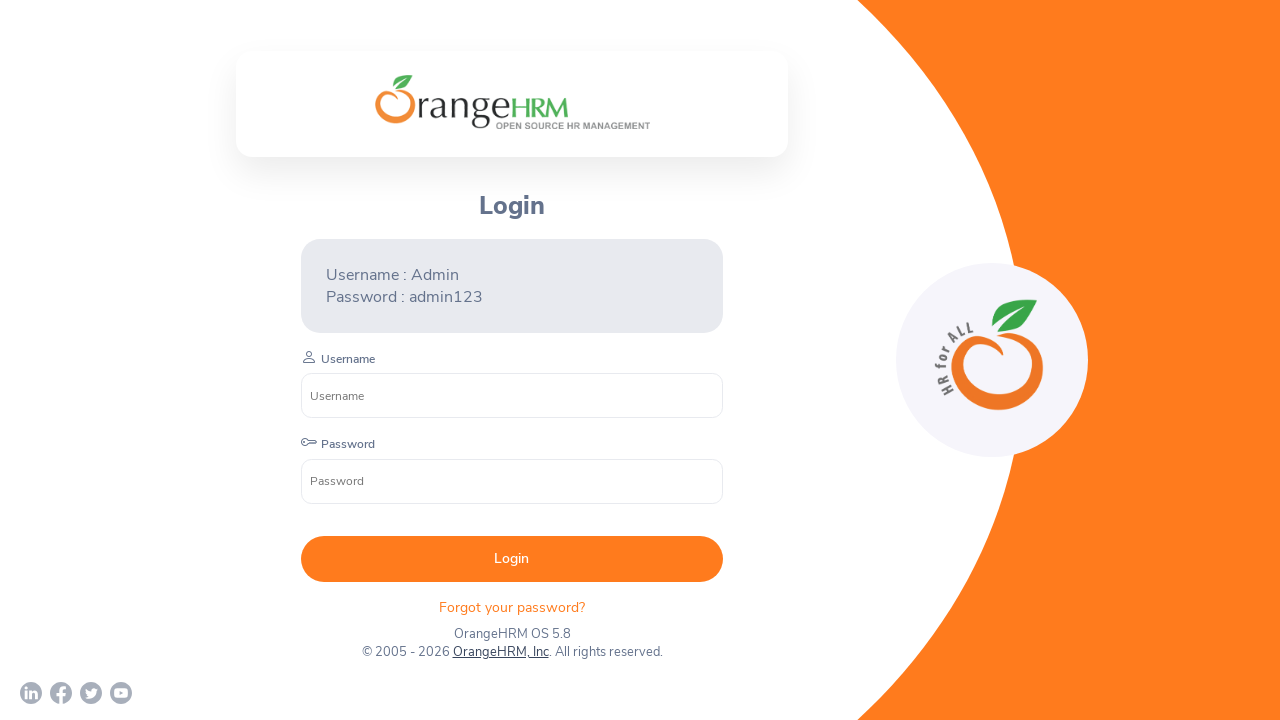

New page loaded successfully
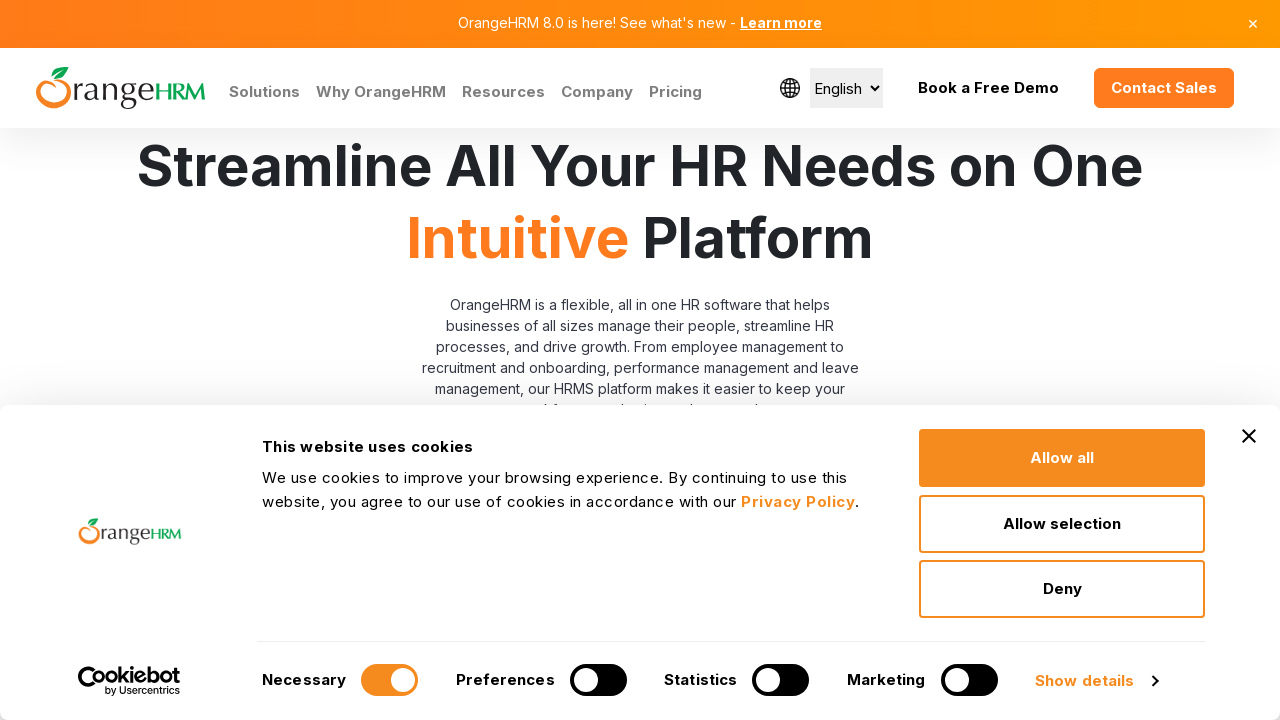

Retrieved all window handles - total windows: 2
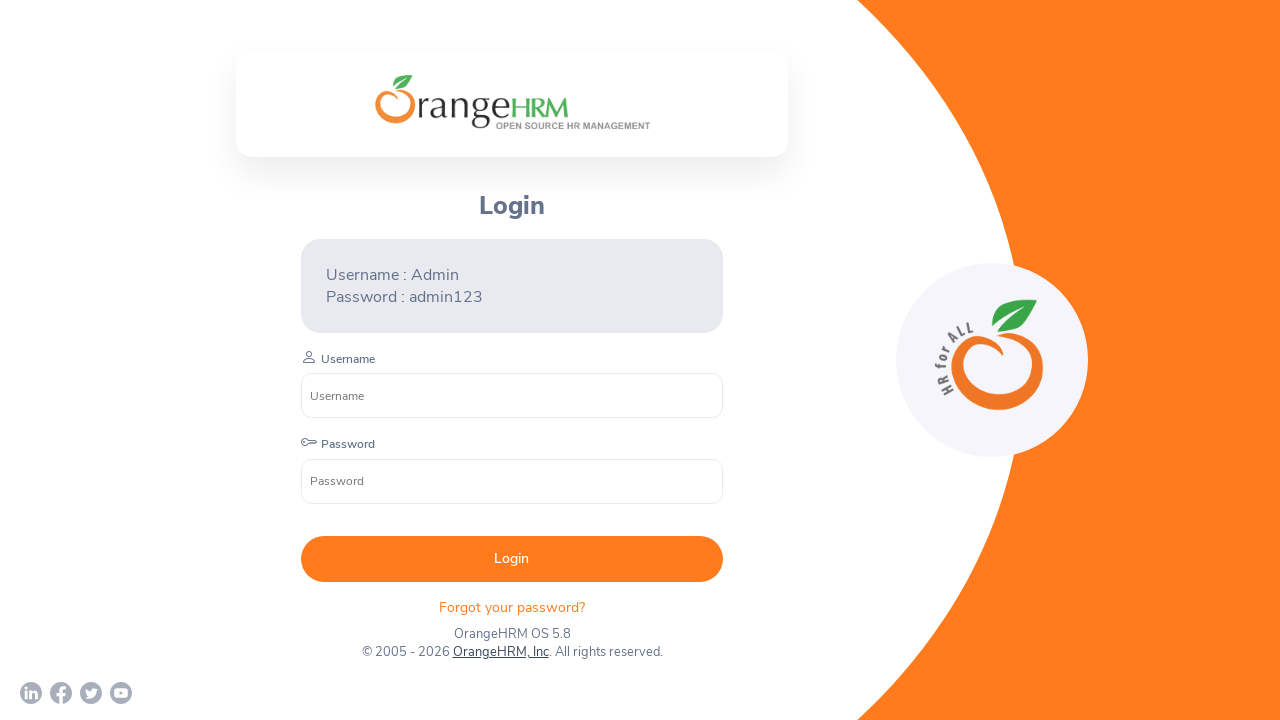

Closed new page/window
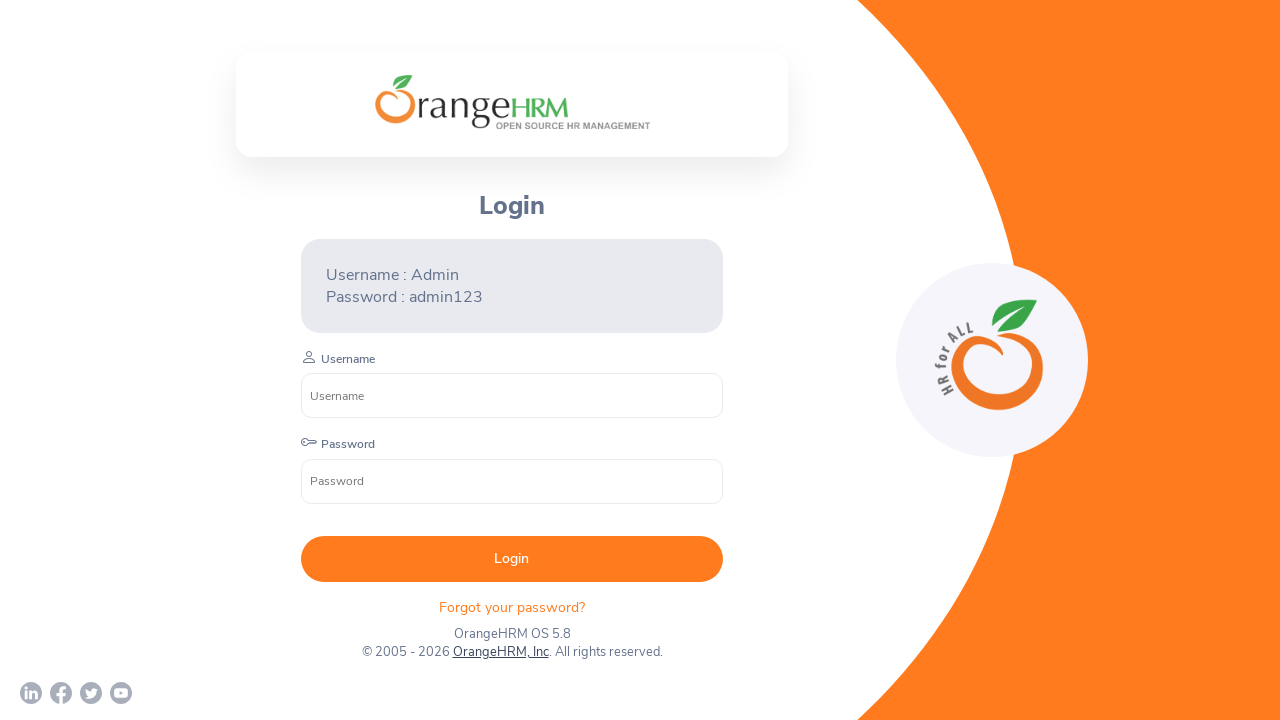

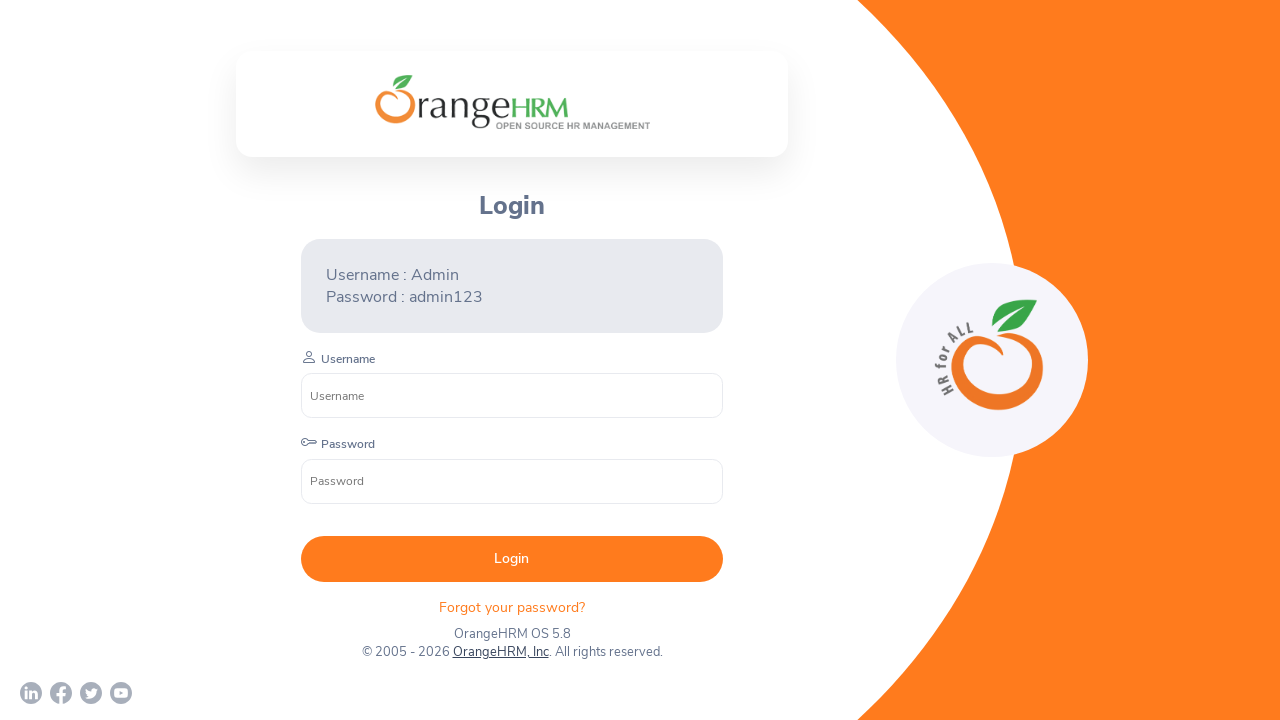